Tests dynamic loading functionality by clicking a button to trigger content loading and verifying the loaded text appears

Starting URL: https://the-internet.herokuapp.com/dynamic_loading/1

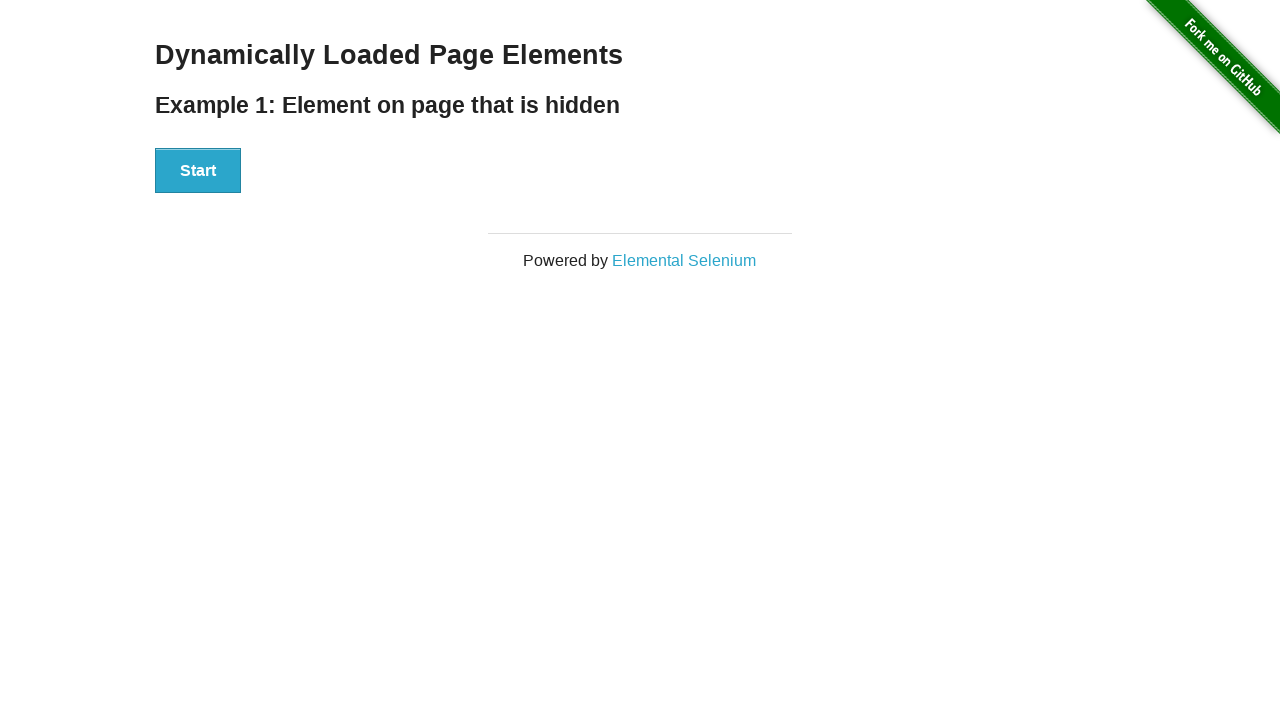

Clicked Start button to trigger dynamic loading at (198, 171) on xpath=//button
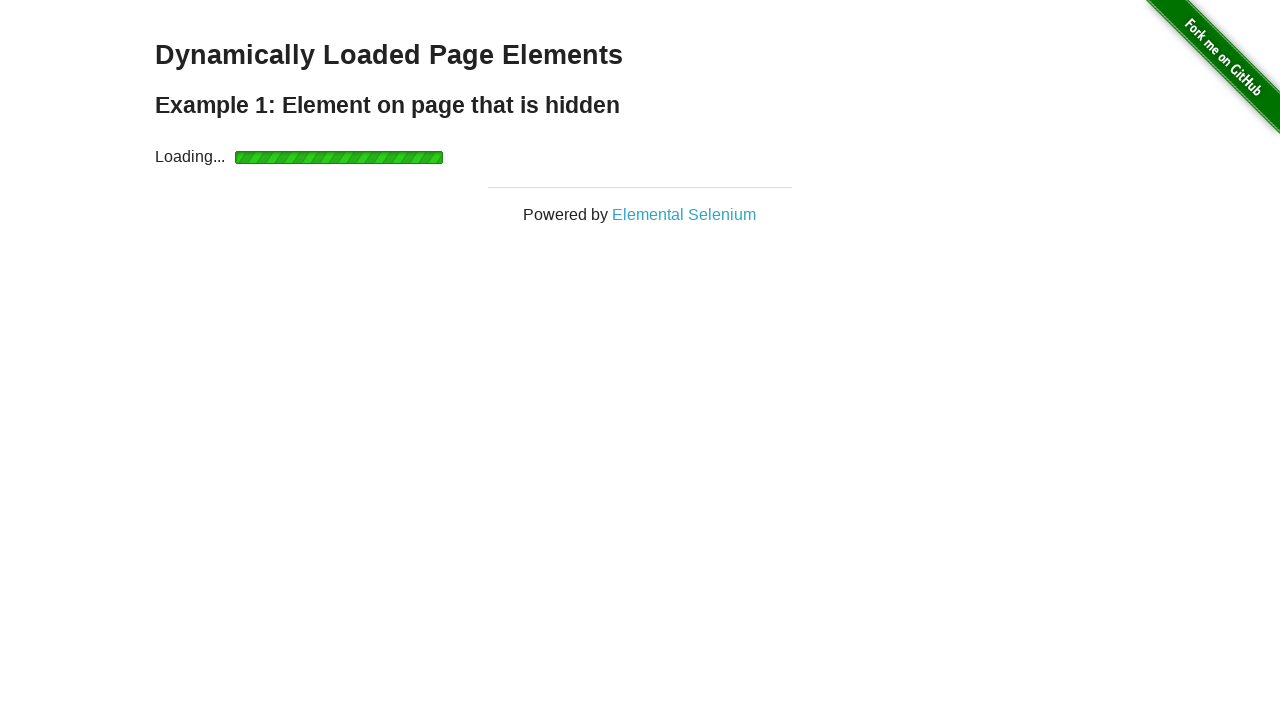

Dynamic content loaded and finish element became visible
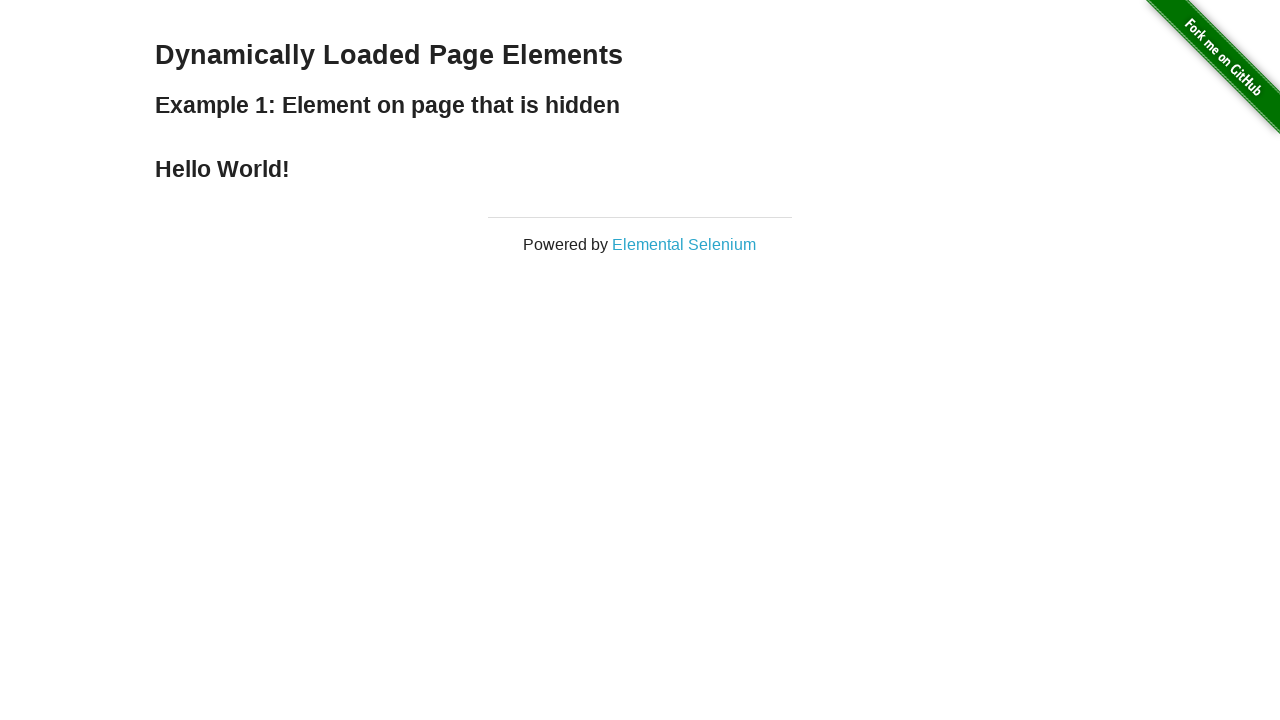

Retrieved loaded text content: 'Hello World!'
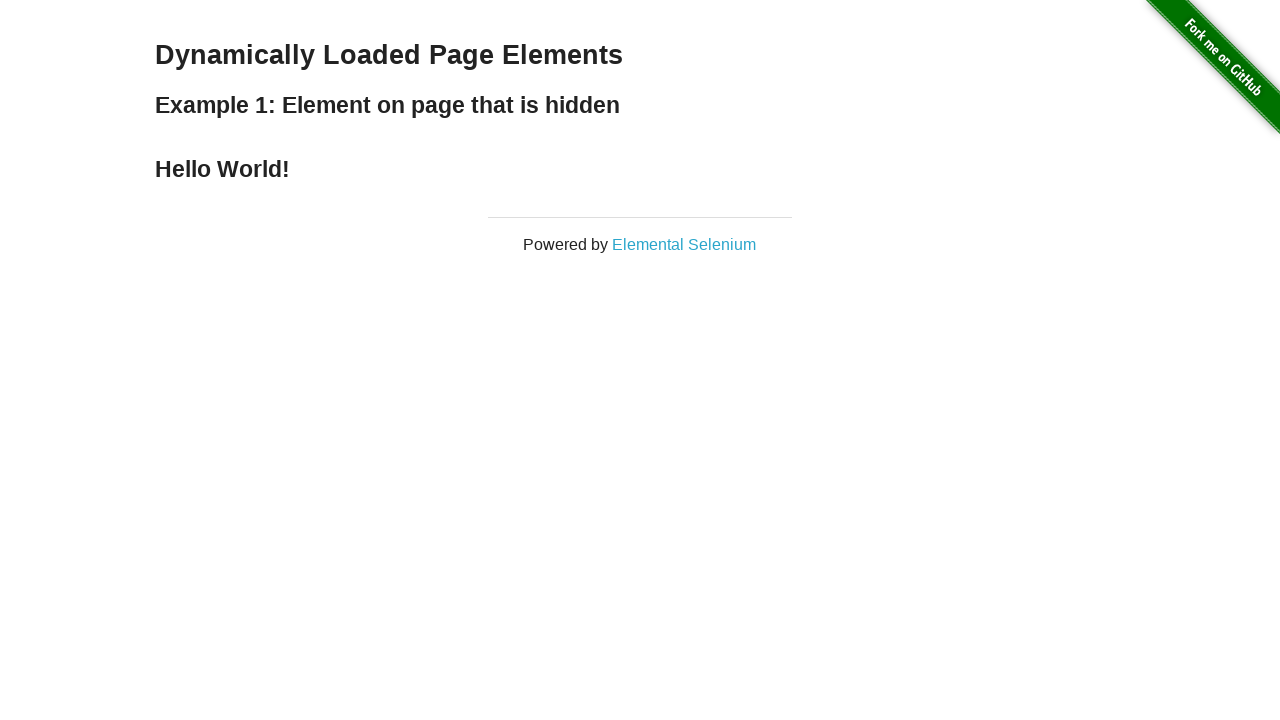

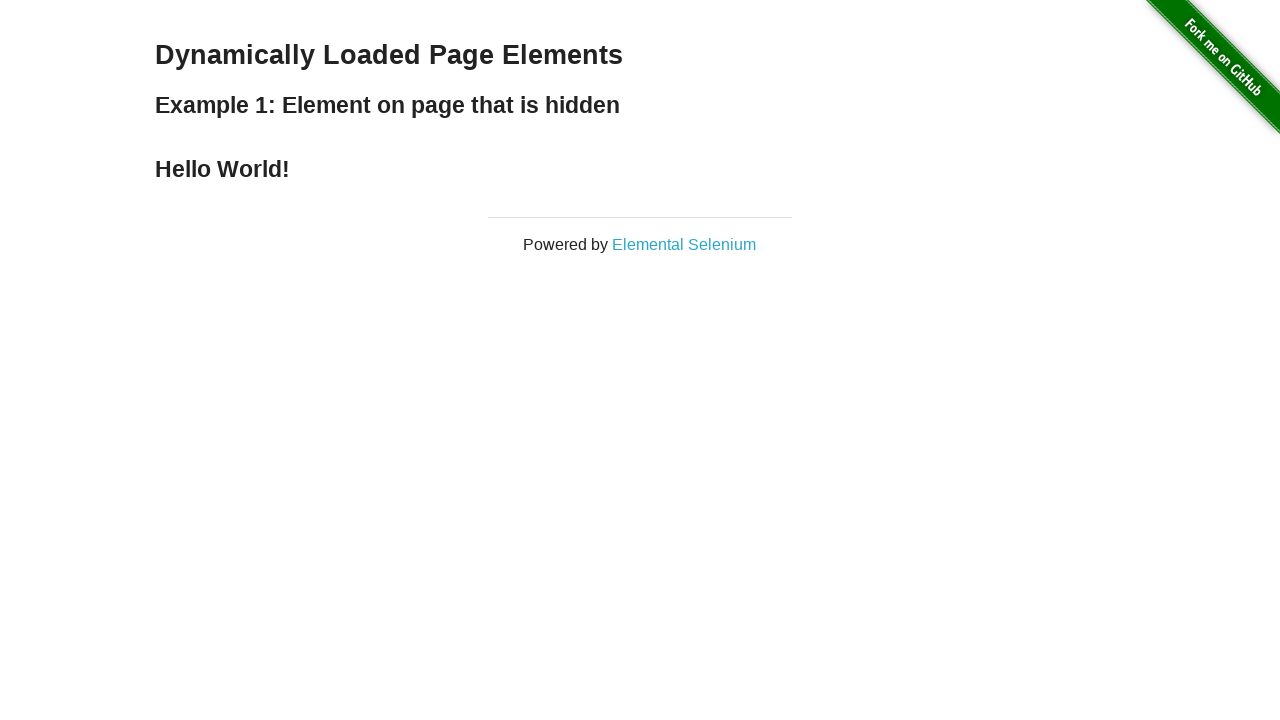